Tests navigation to the Shifting Content section and then to the Menu Element example, verifying that menu items are present on the page.

Starting URL: https://the-internet.herokuapp.com/

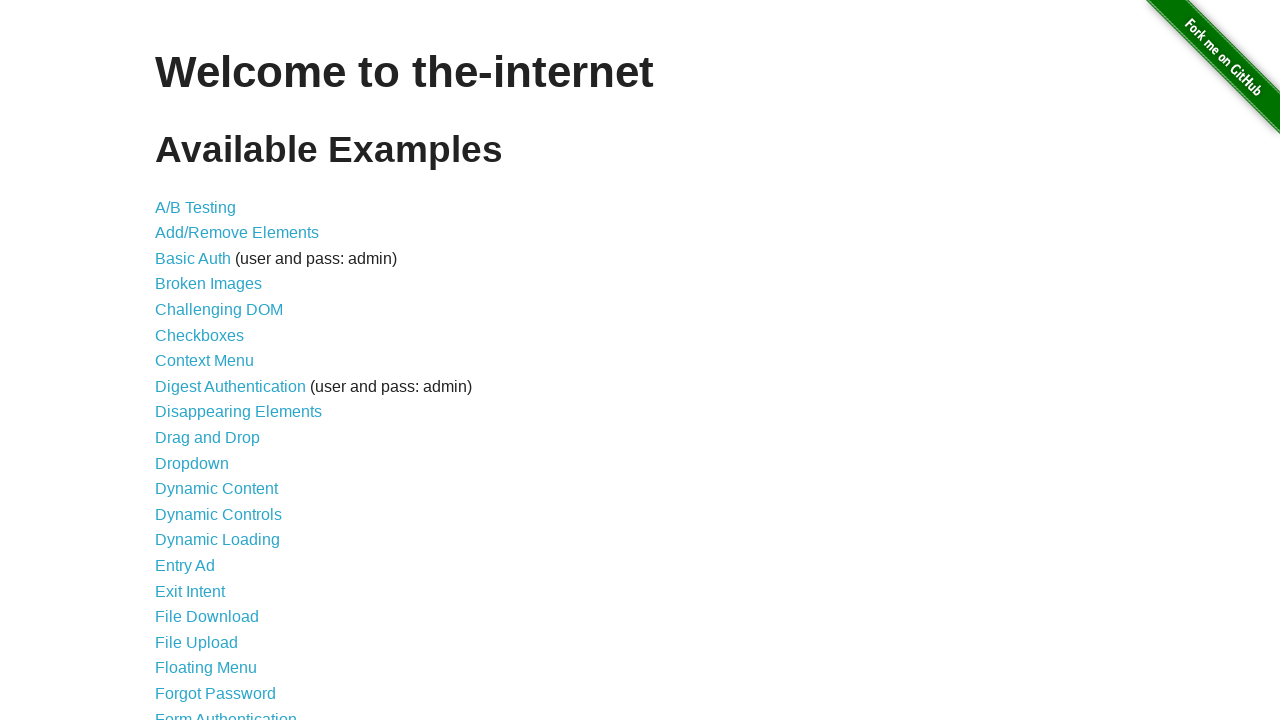

Clicked on Shifting Content link at (212, 523) on a:has-text('Shifting Content')
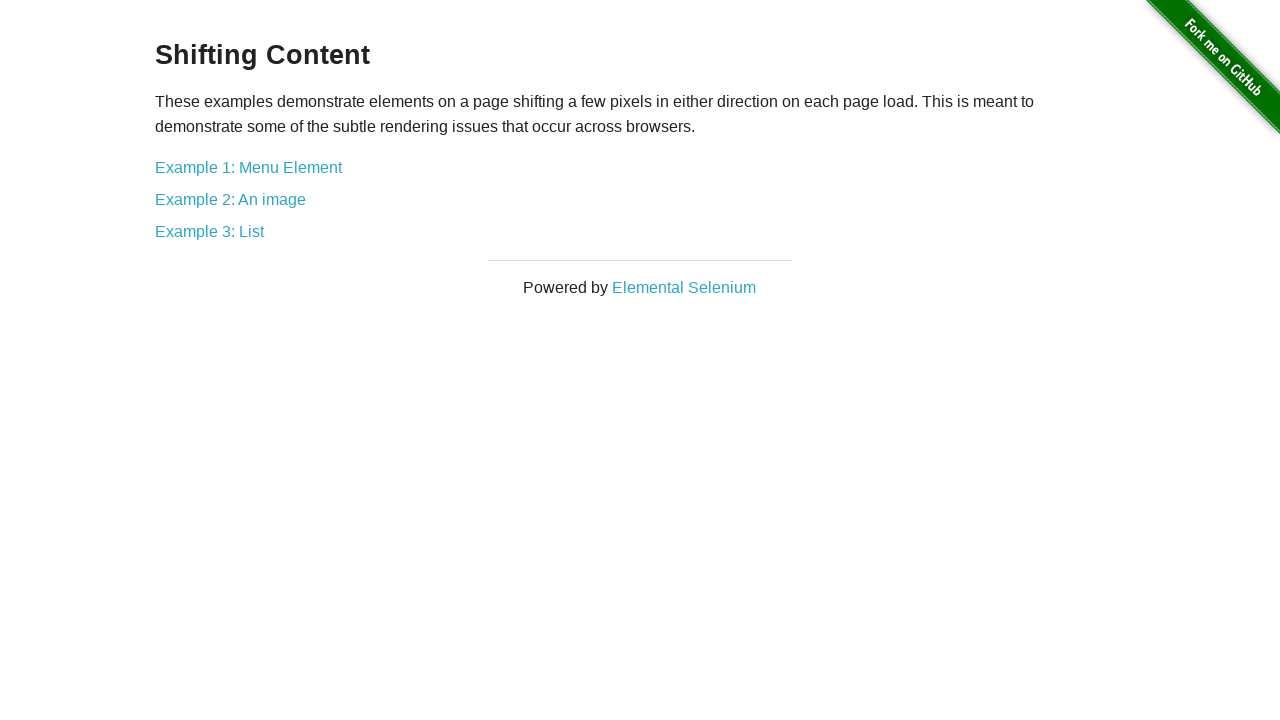

Waited for Example 1: Menu Element link to load
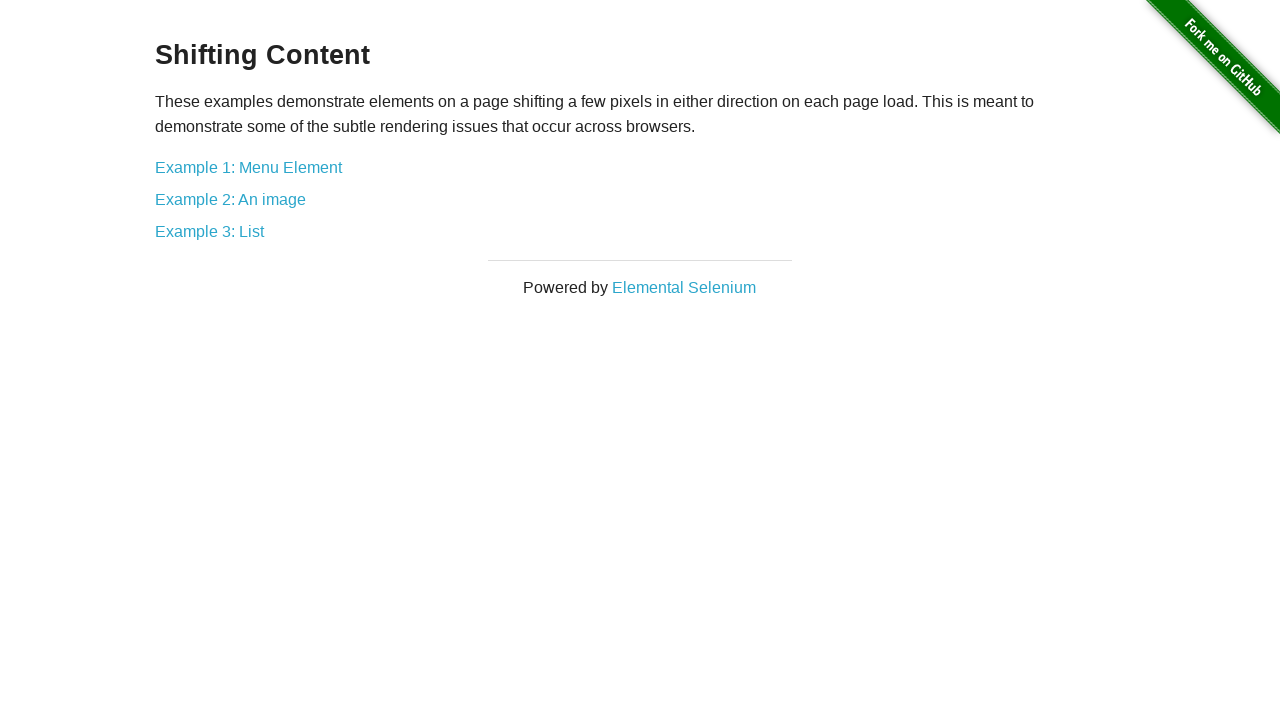

Clicked on Example 1: Menu Element link at (248, 167) on a:has-text('Example 1: Menu Element')
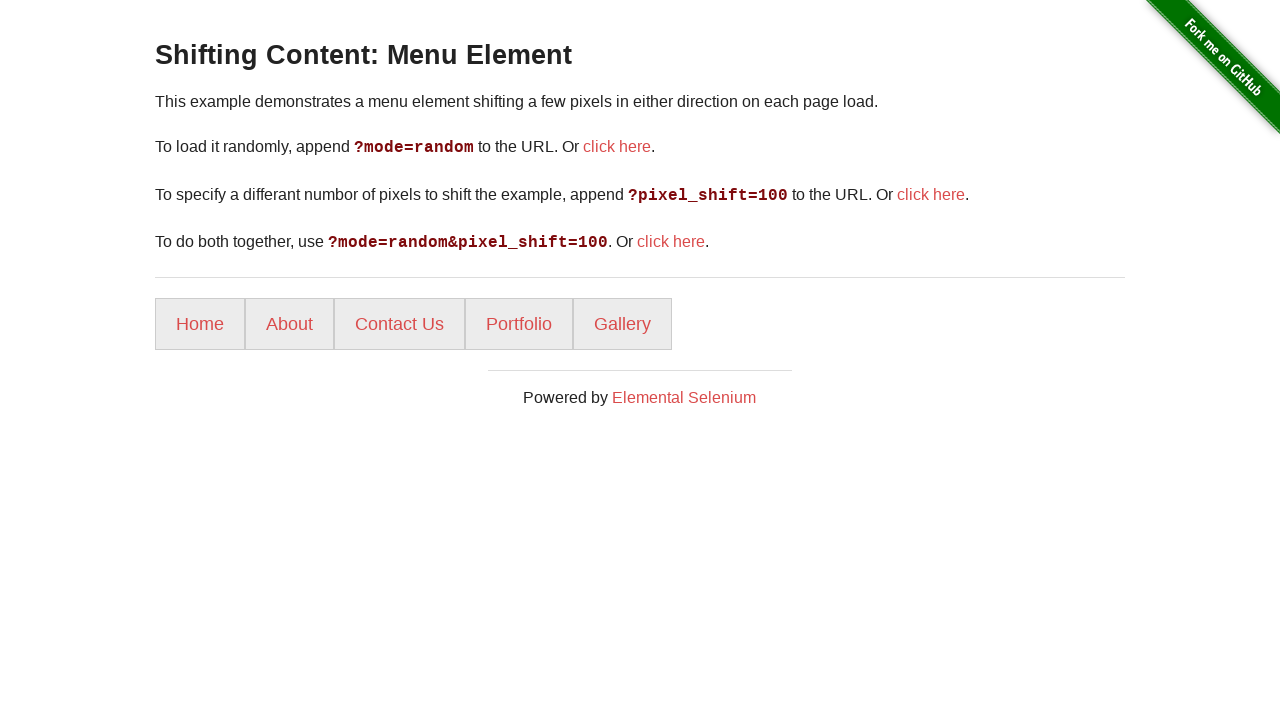

Waited for menu items to load
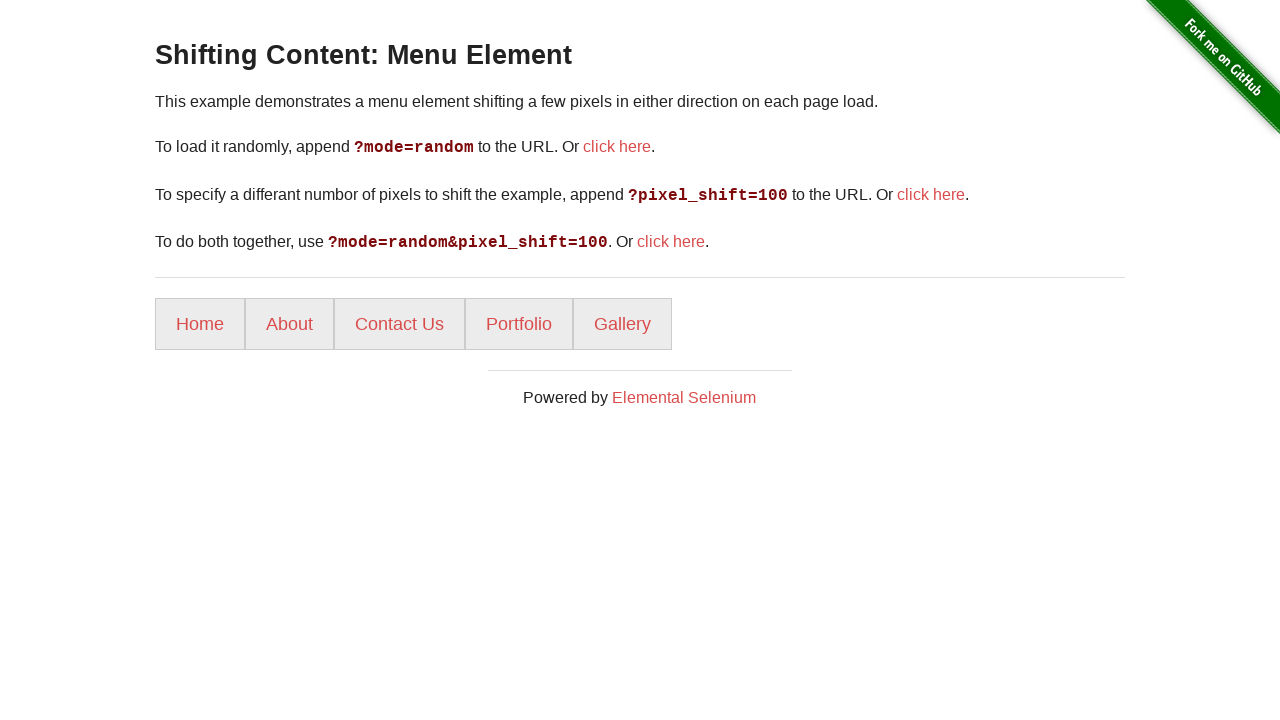

Located all menu items on the page
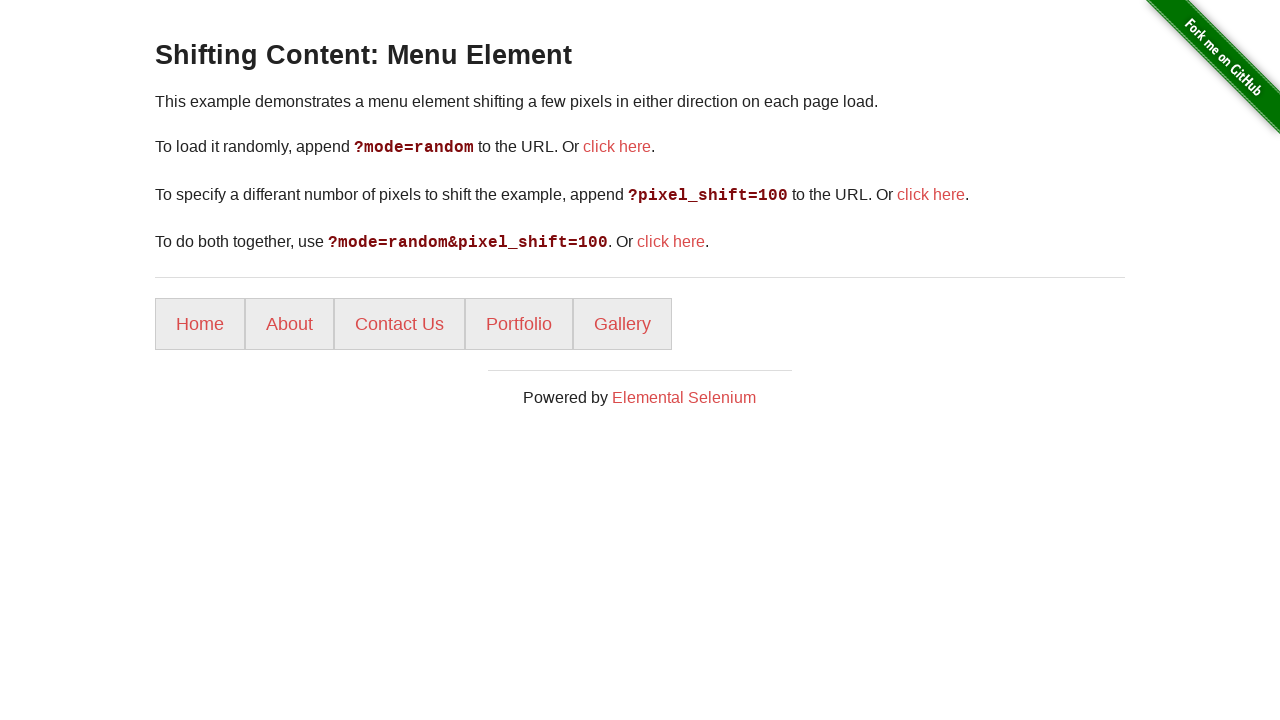

Verified menu items count: 5
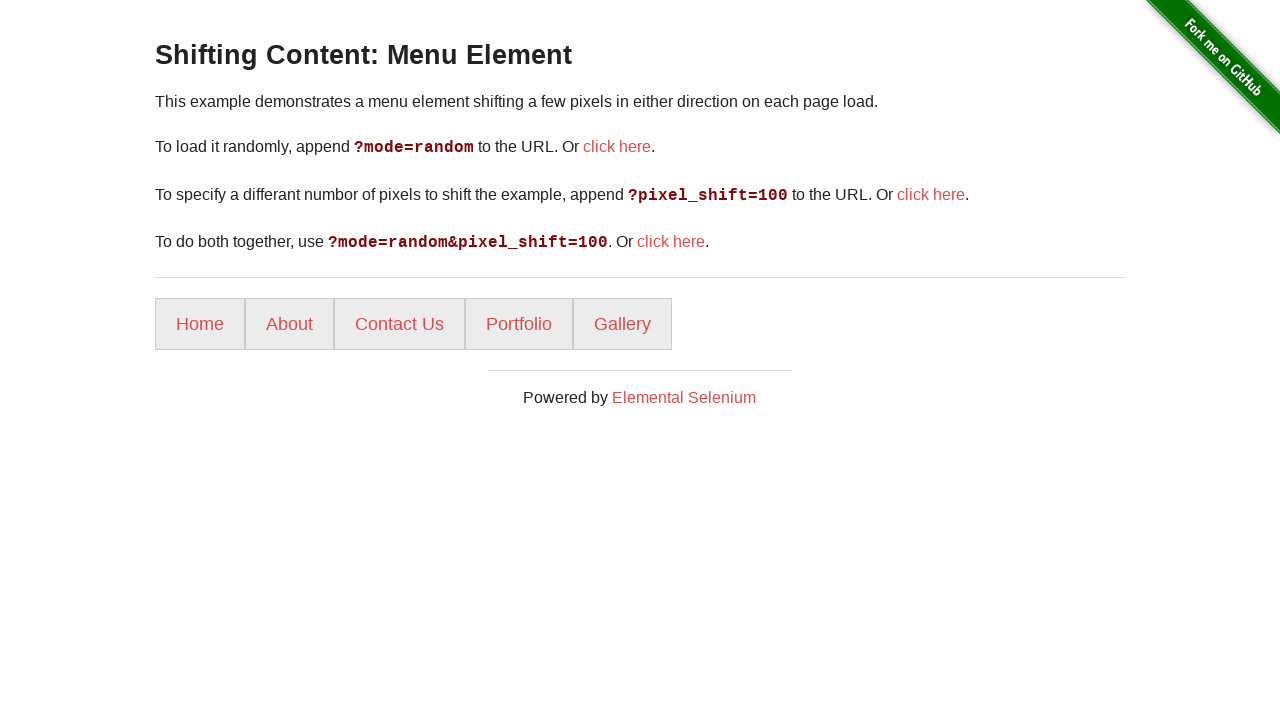

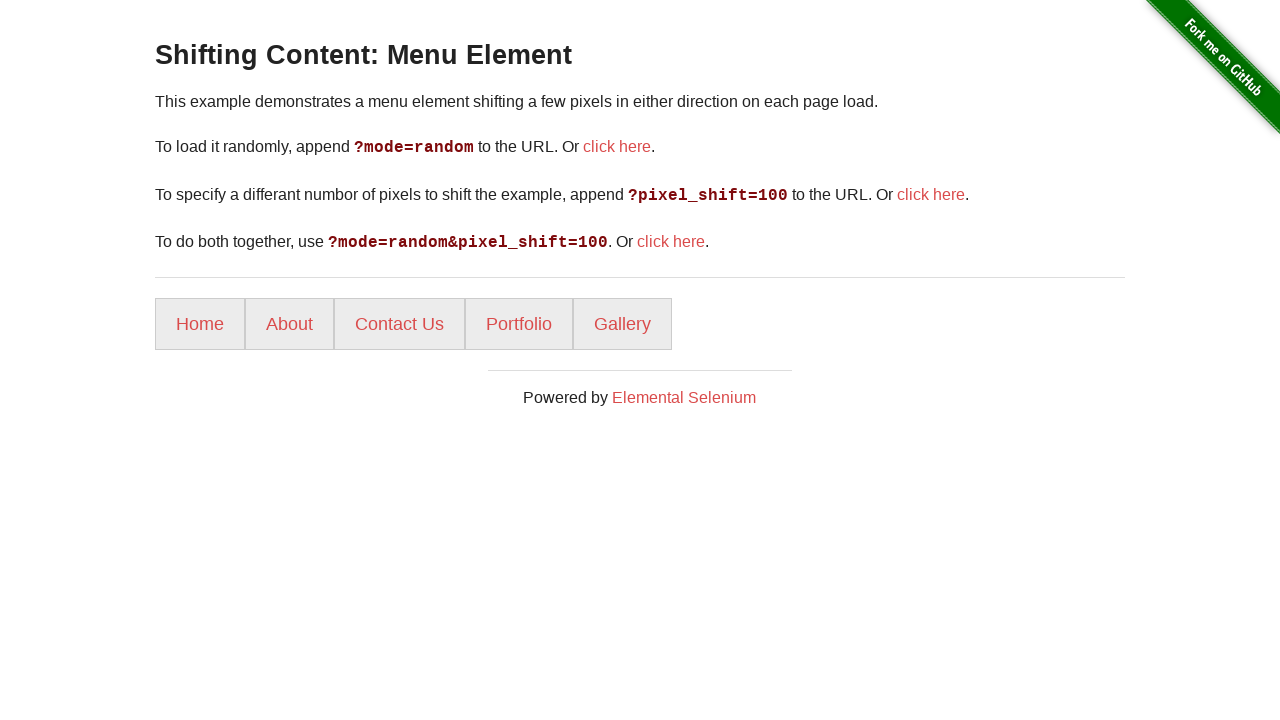